Tests handling of dynamic JavaScript alerts by clicking a button that triggers an alert, waiting for the alert to appear, and accepting it

Starting URL: http://seleniumpractise.blogspot.com/2019/01/alert-demo.html

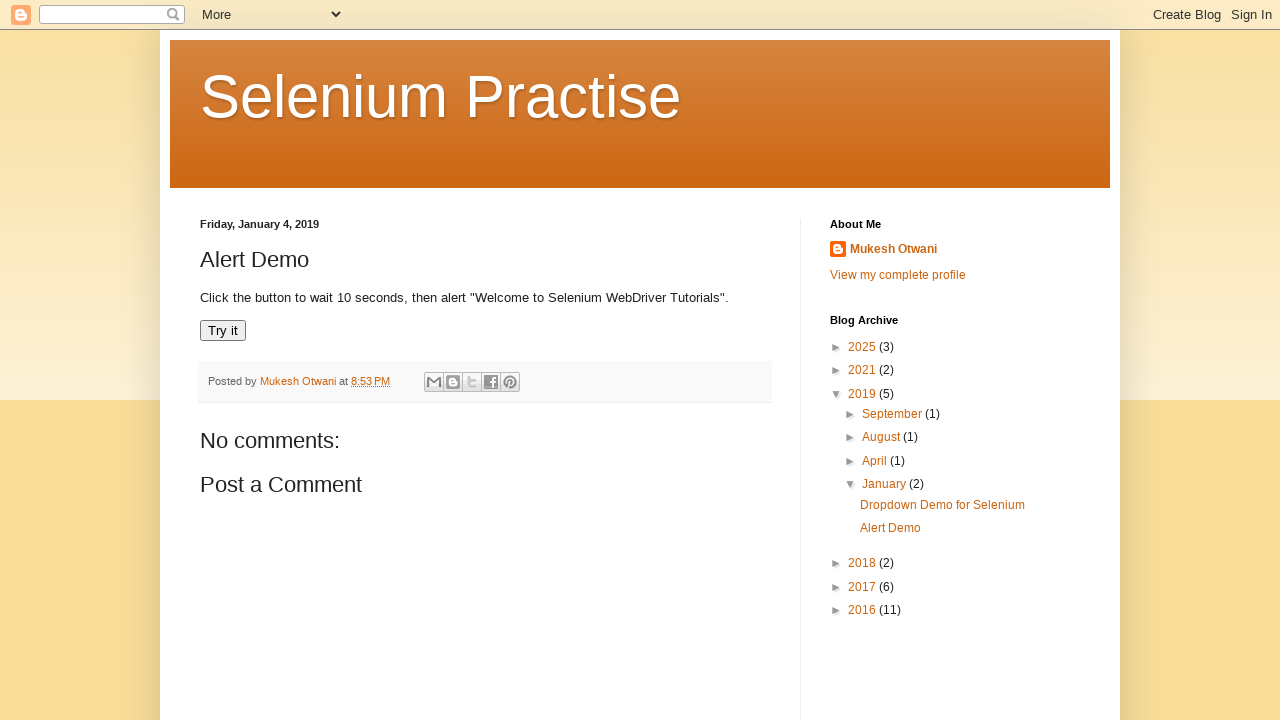

Clicked 'Try it' button to trigger alert at (223, 331) on xpath=//button[text()='Try it']
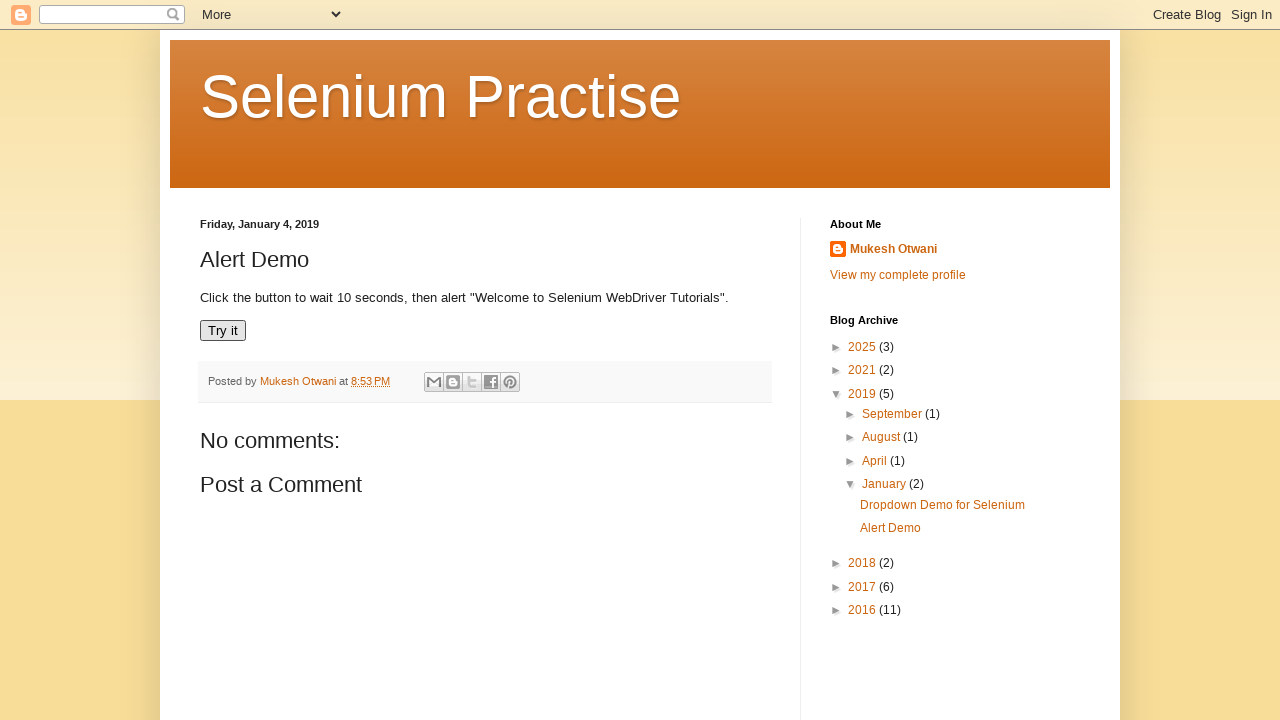

Set up listener to accept any dialog that appears
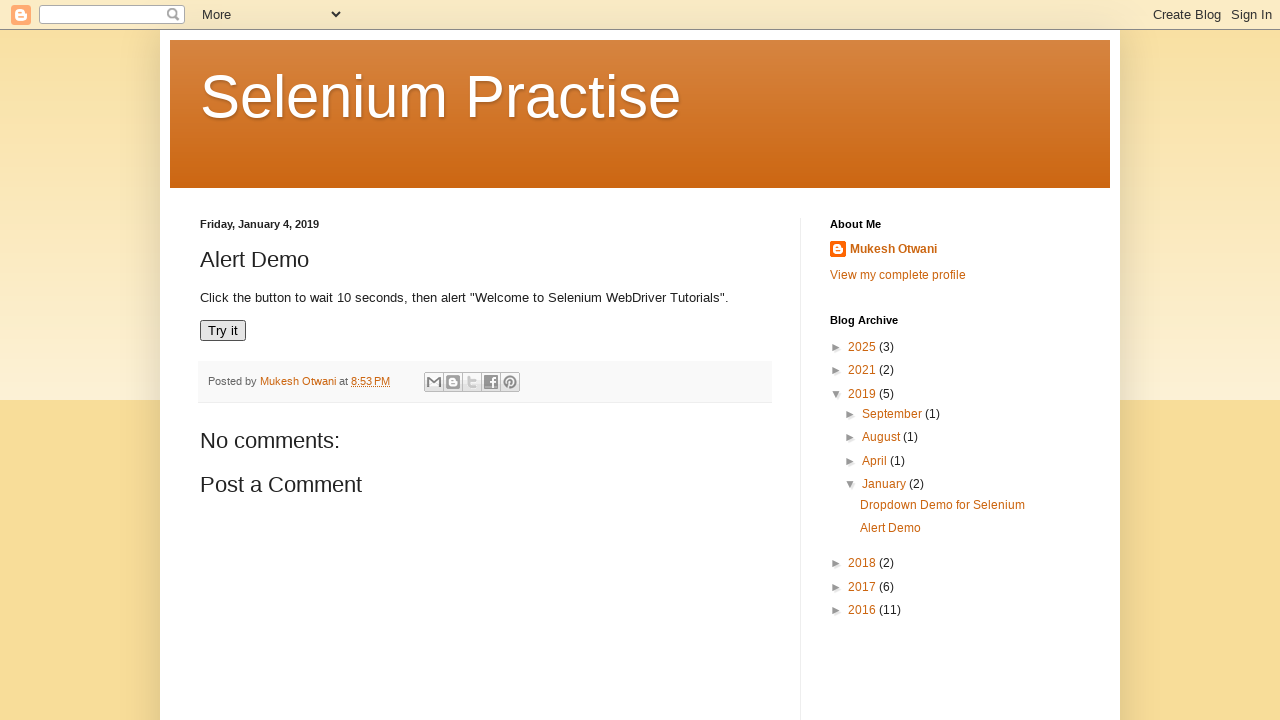

Waited 2 seconds for alert to be processed
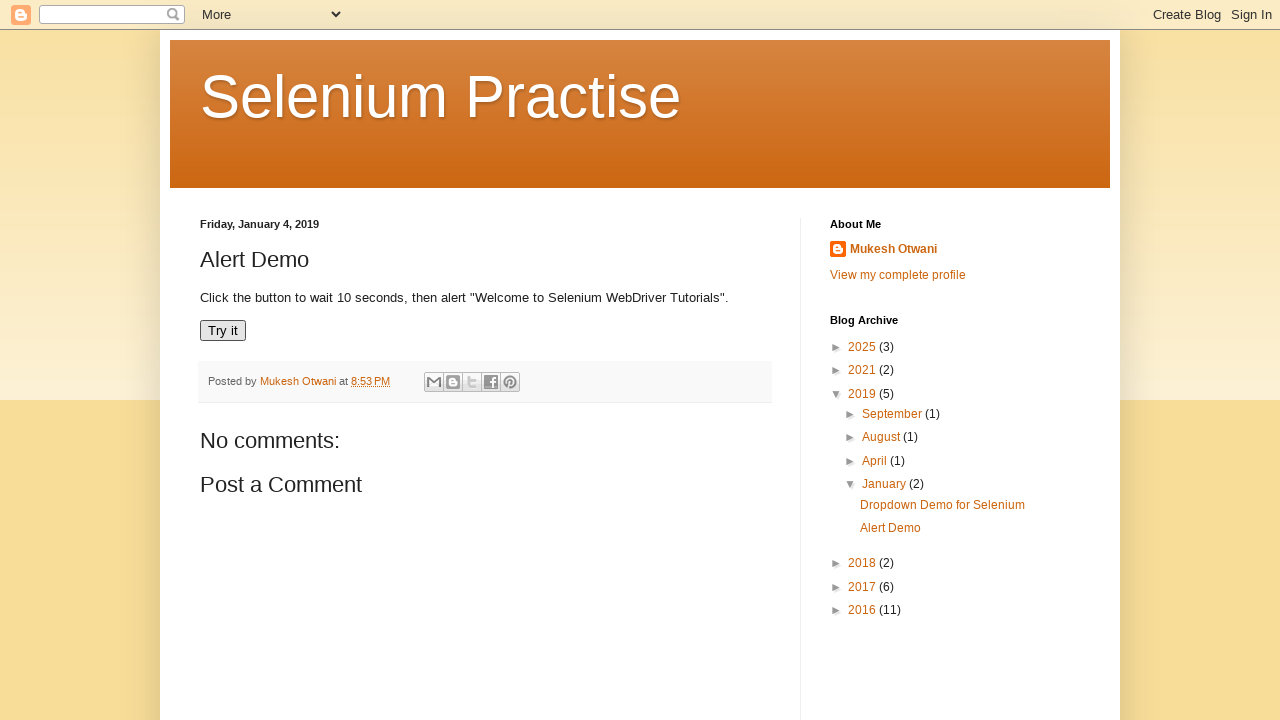

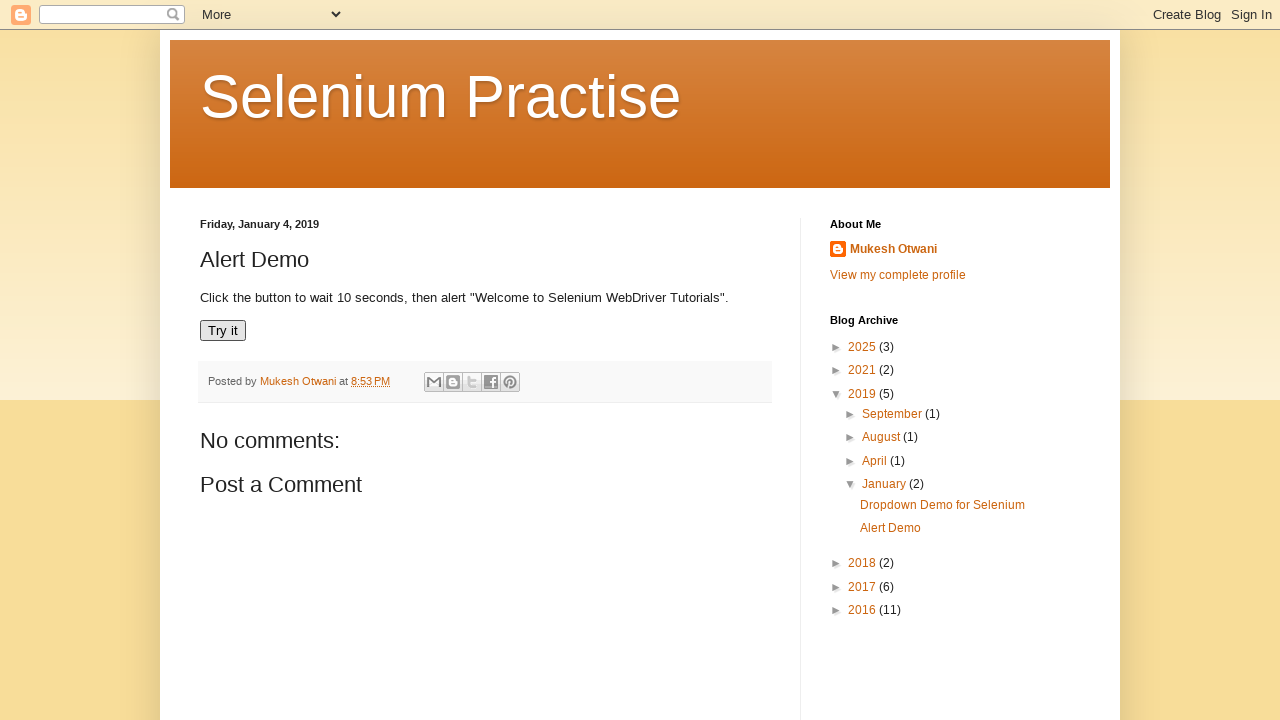